Tests file download functionality by clicking on a ZIP file download link

Starting URL: http://omayo.blogspot.com/p/page7.html

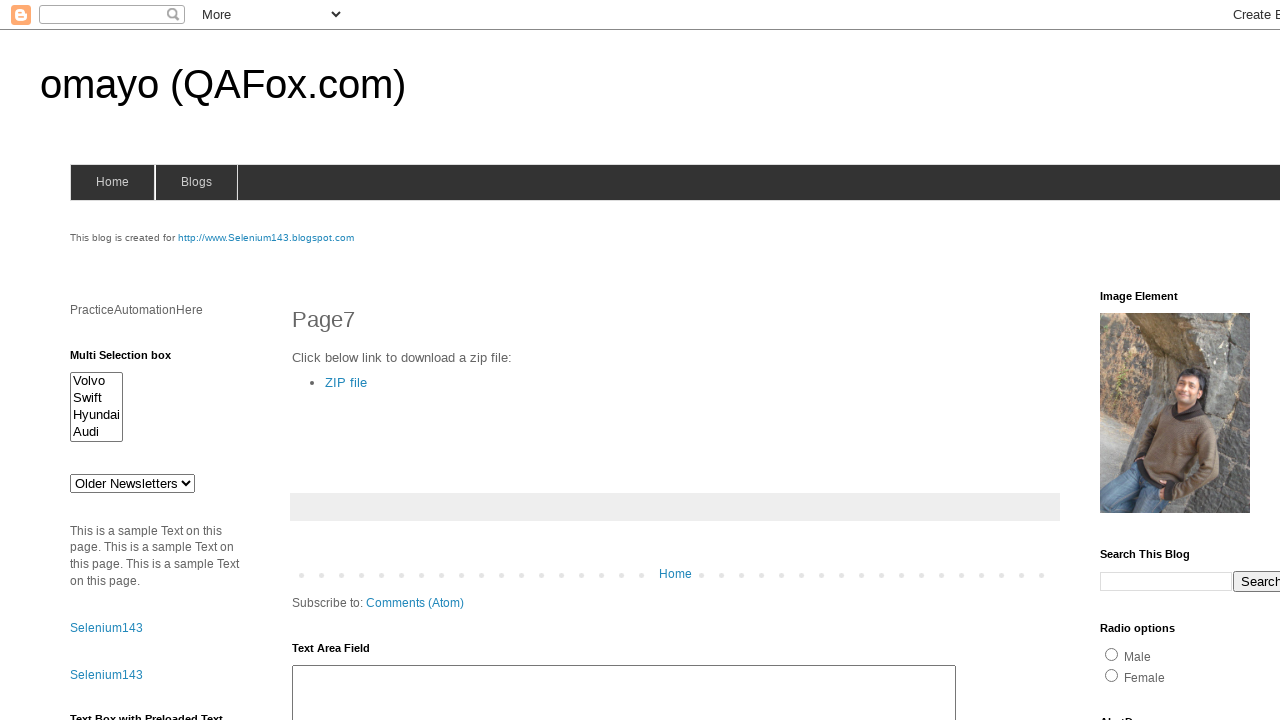

Clicked on ZIP file download link at (346, 382) on text=ZIP file
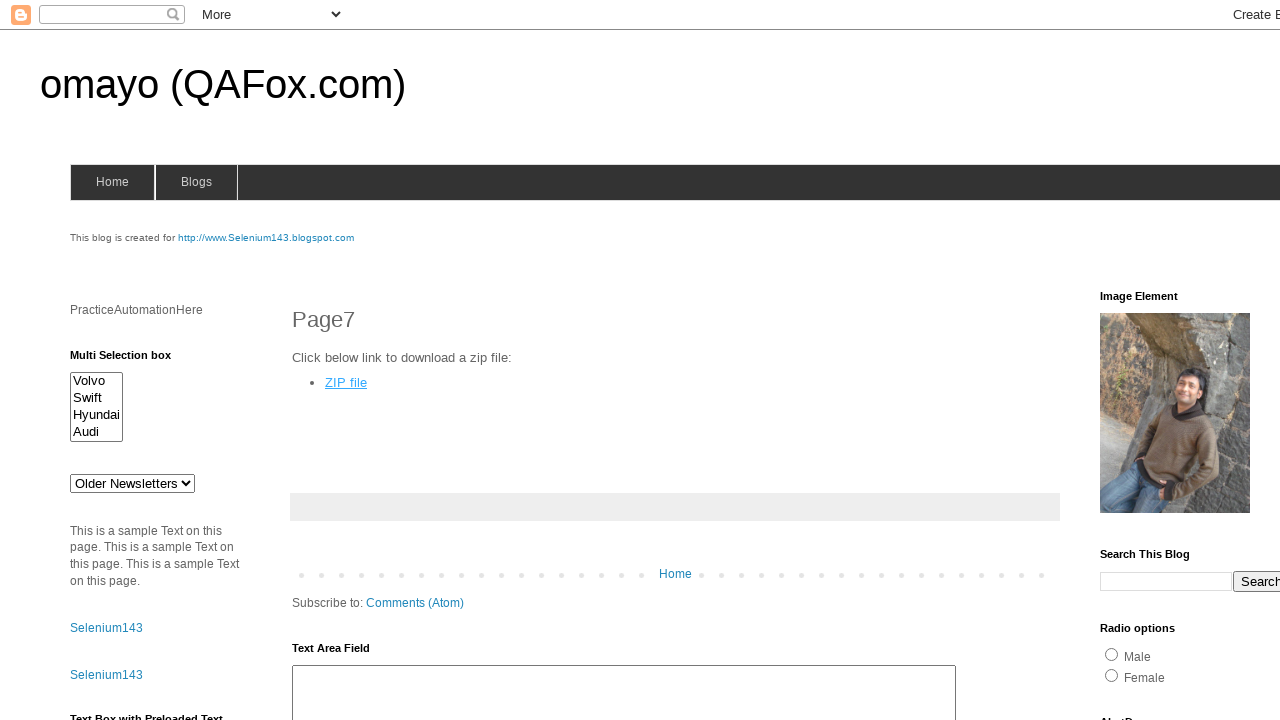

Waited 2 seconds for download to initiate
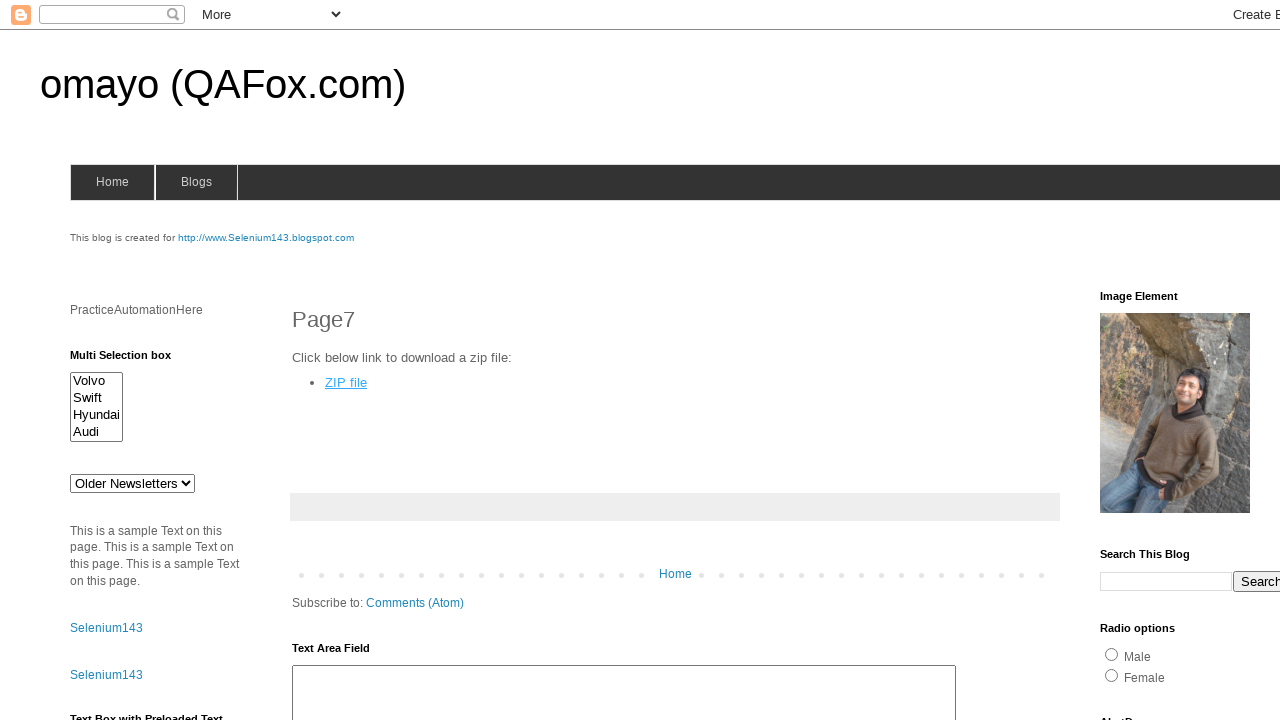

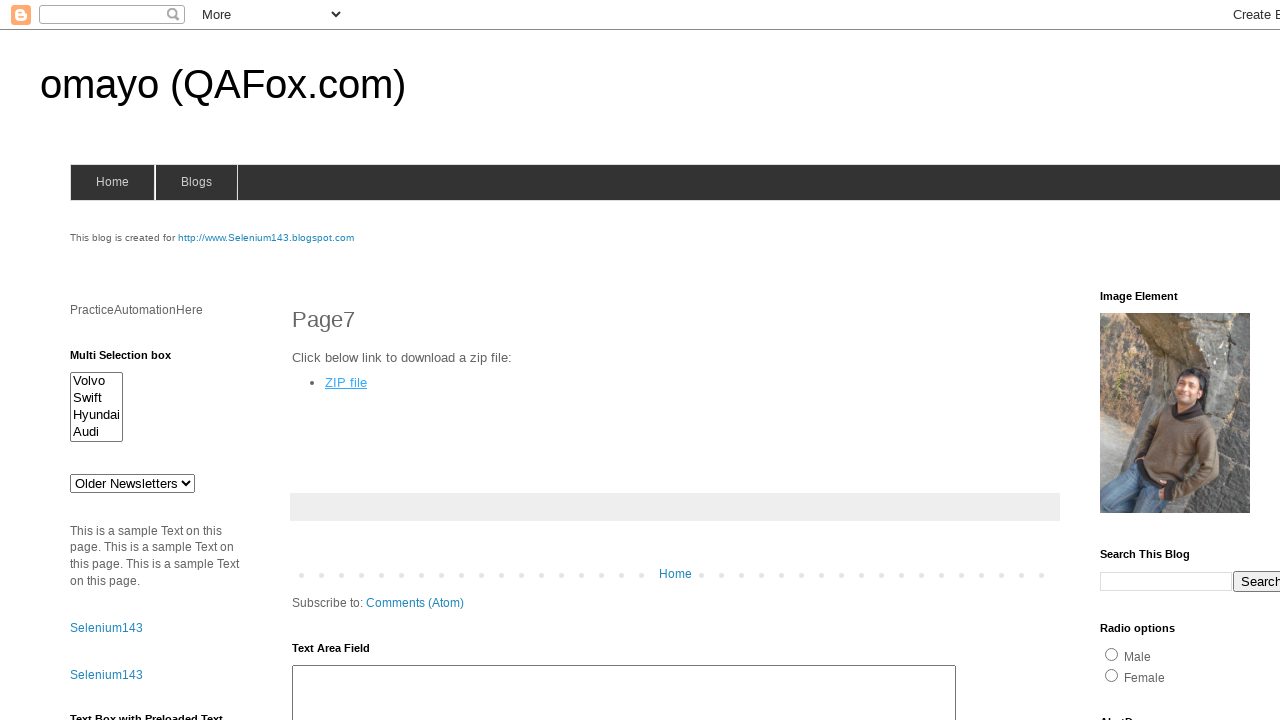